Tests a web form submission by entering text and clicking the submit button, then verifying the confirmation message.

Starting URL: https://www.selenium.dev/selenium/web/web-form.html

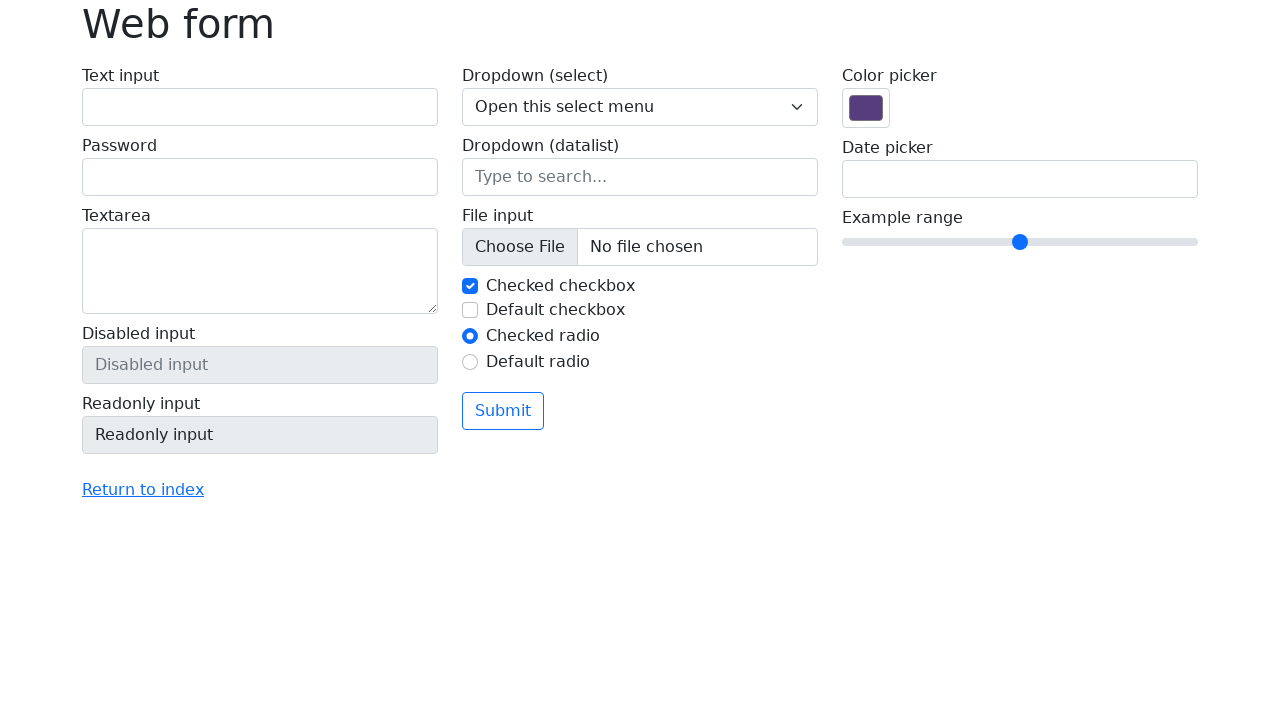

Filled text box with 'Selenium' on input[name='my-text']
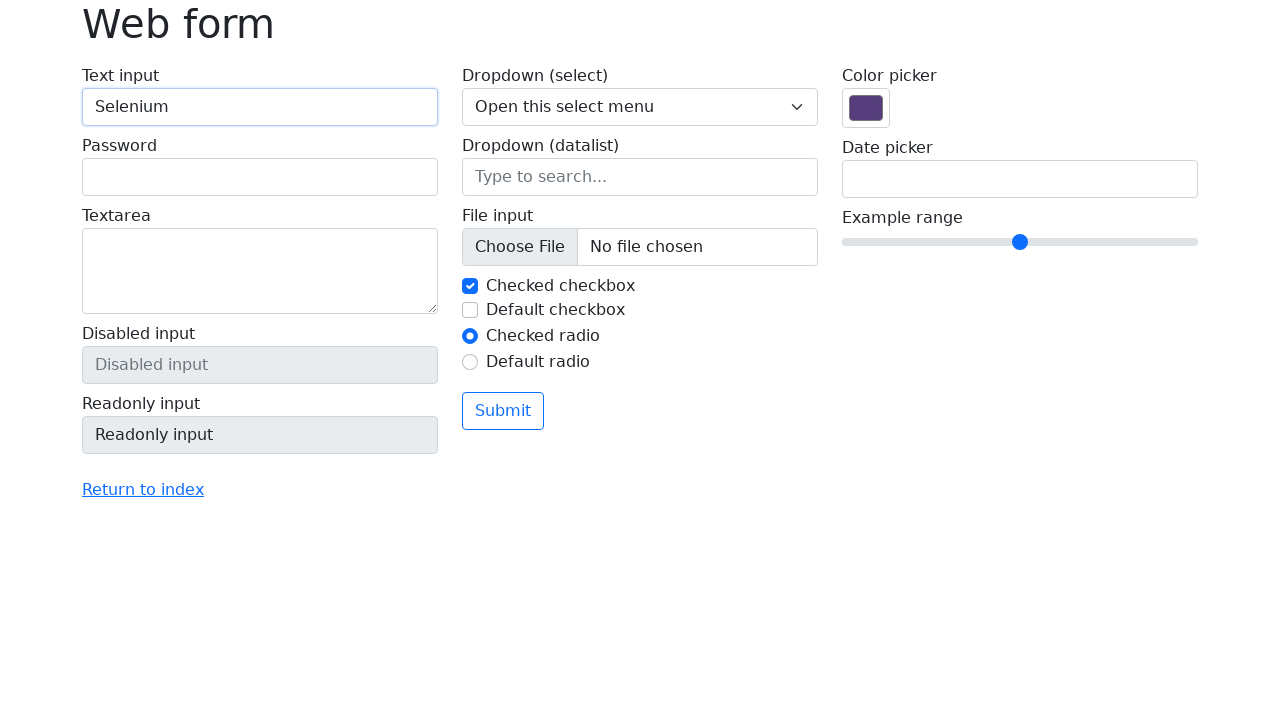

Clicked the submit button at (503, 411) on button
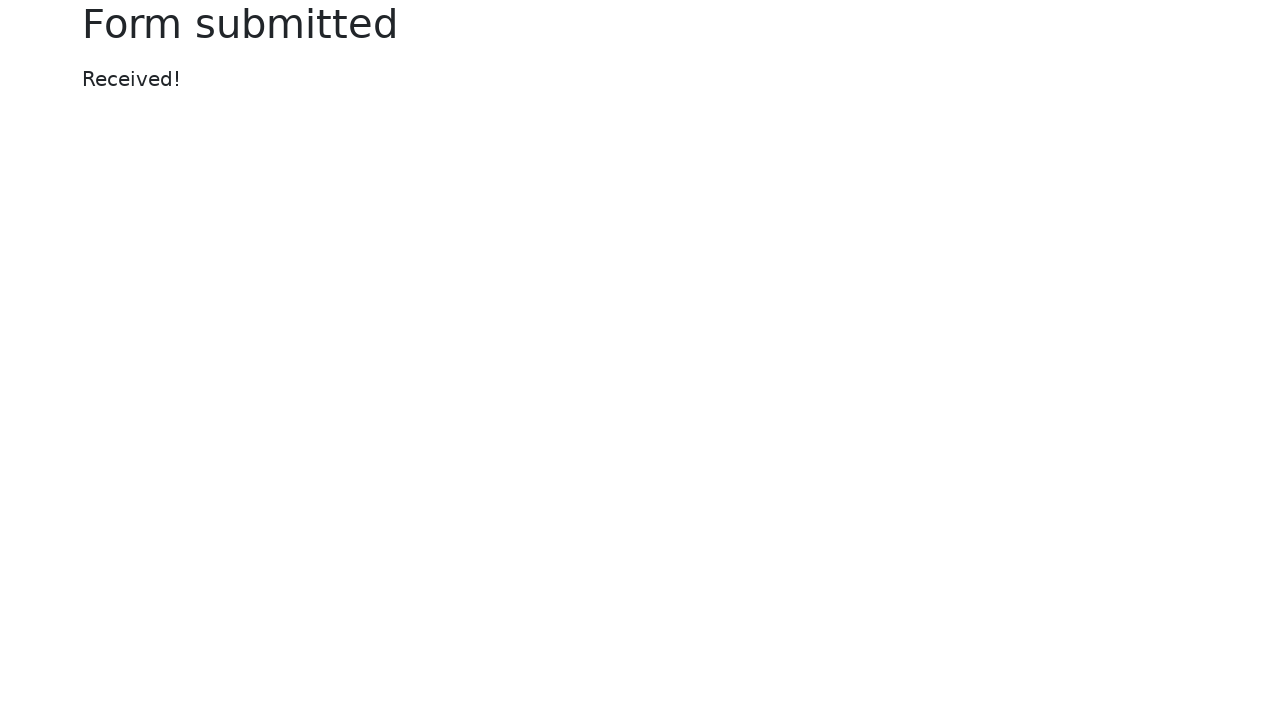

Confirmation message appeared
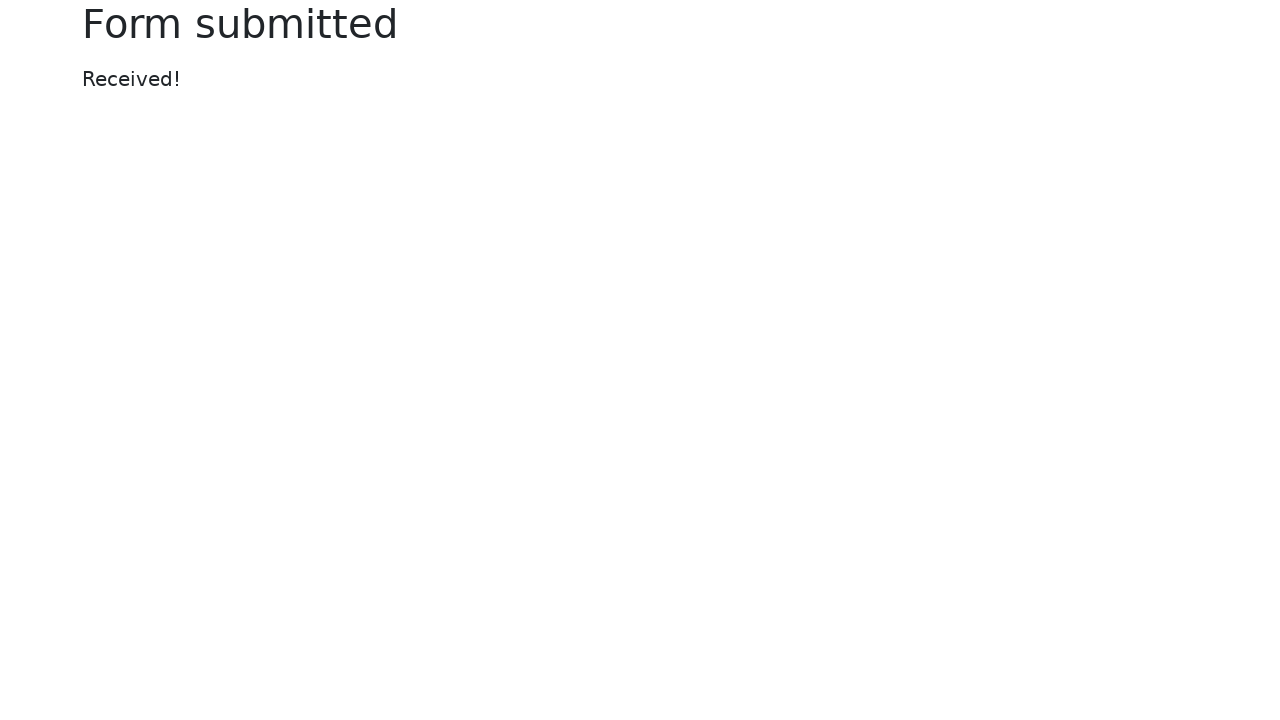

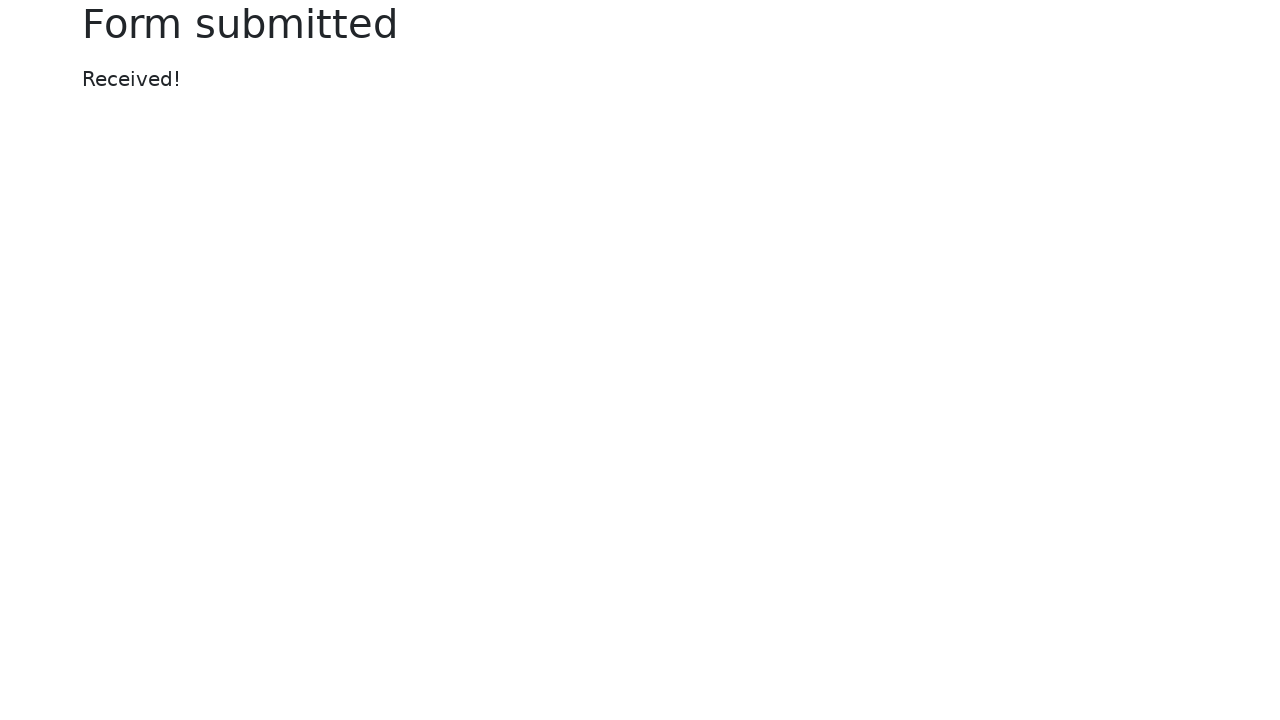